Tests file download functionality by clicking a PDF download link and verifying the download completes

Starting URL: https://letcode.in/file

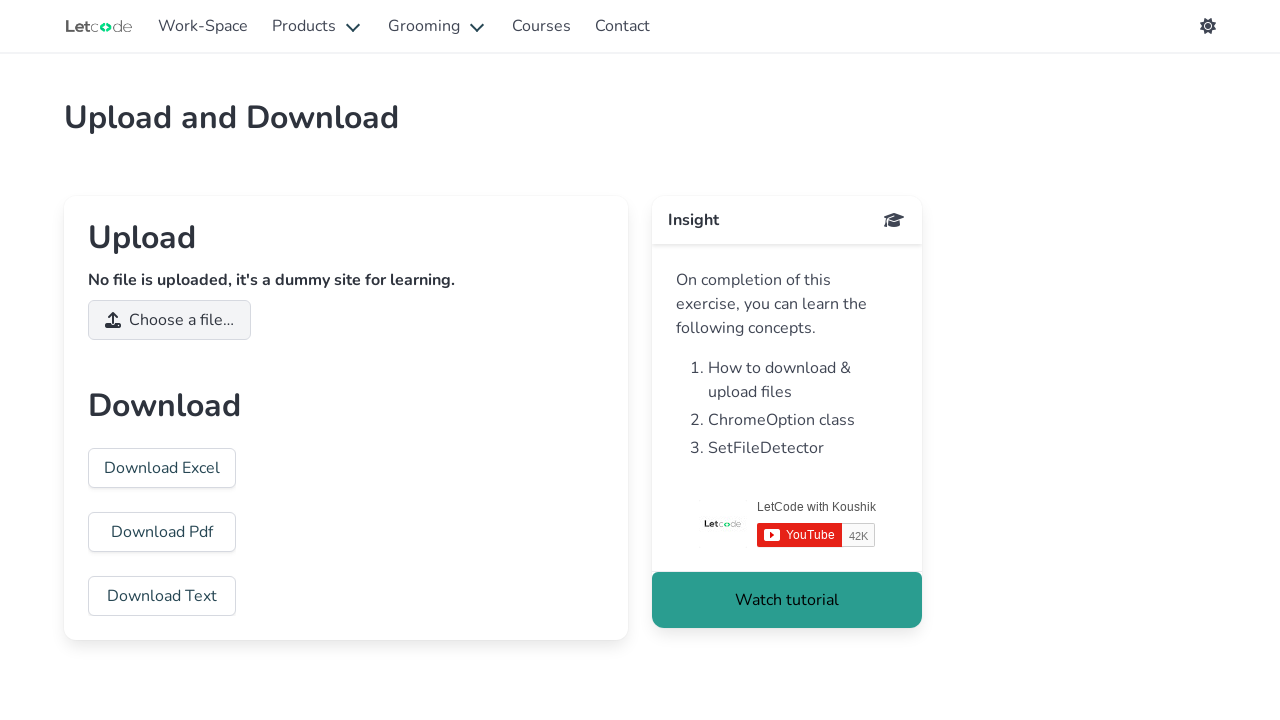

Clicked the Download PDF link at (162, 532) on a:has-text('Download Pdf')
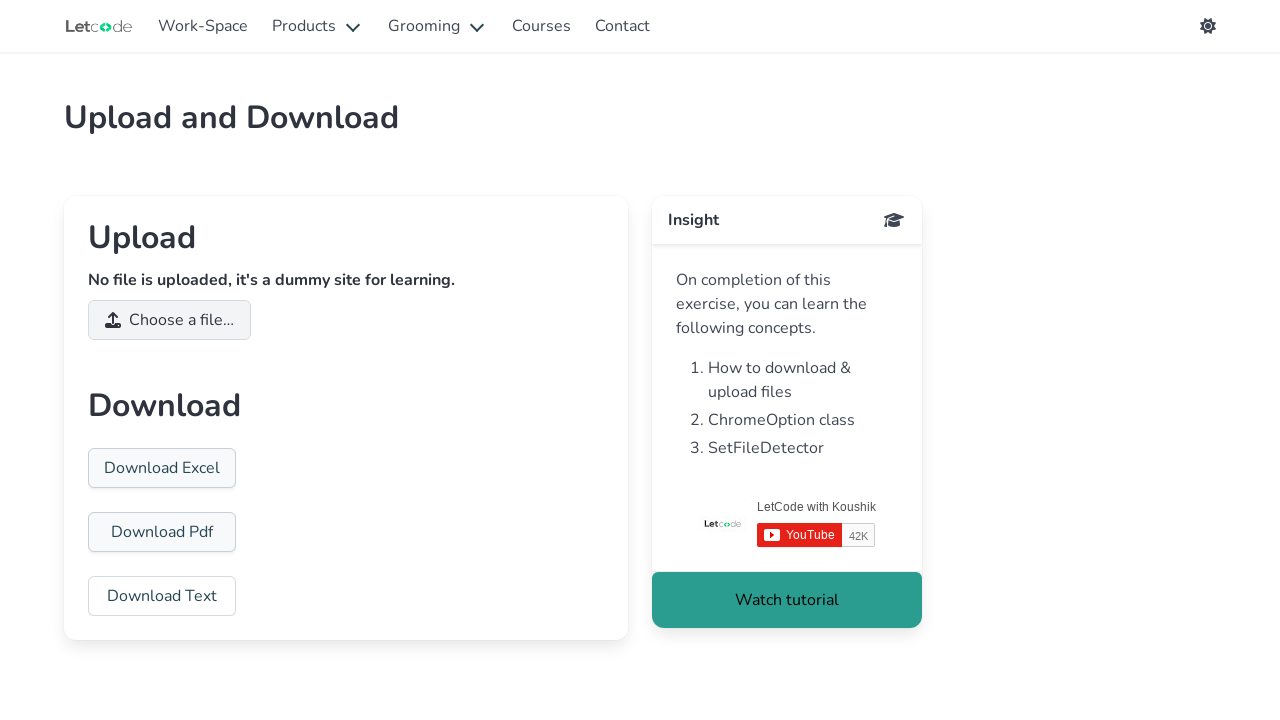

Clicked Download PDF link and waited for download event at (162, 532) on a:has-text('Download Pdf')
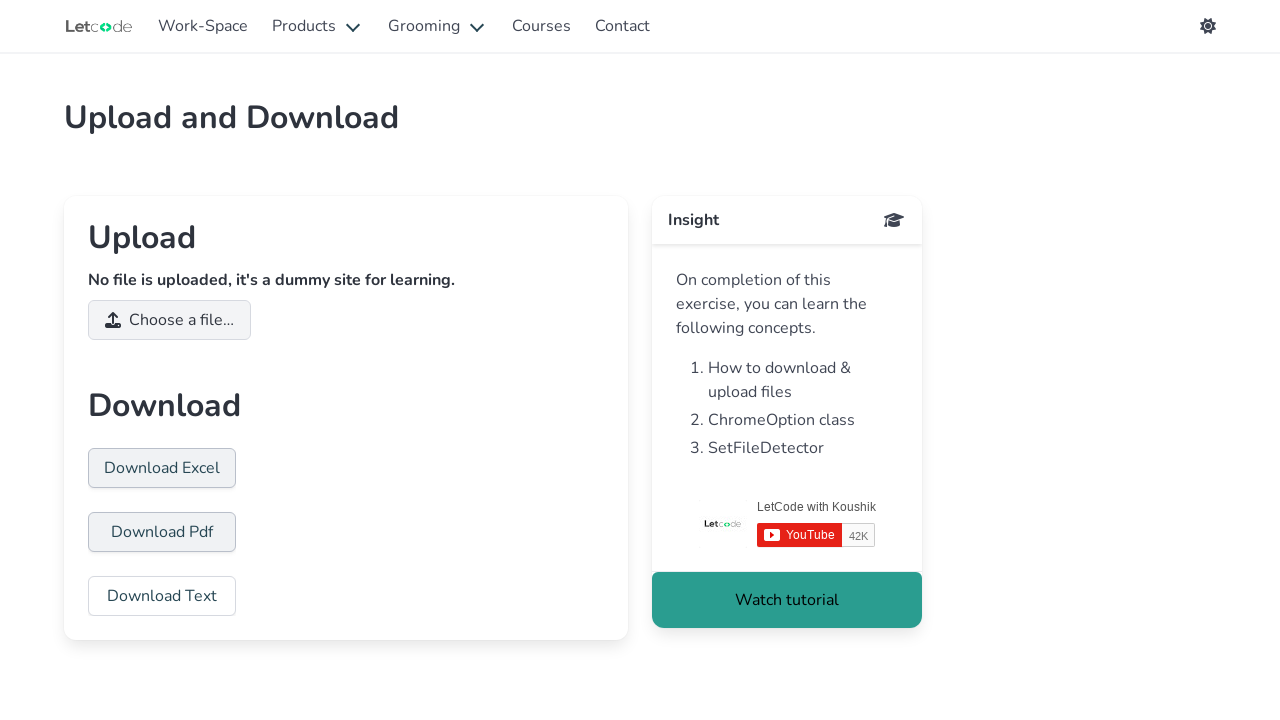

Download completed successfully
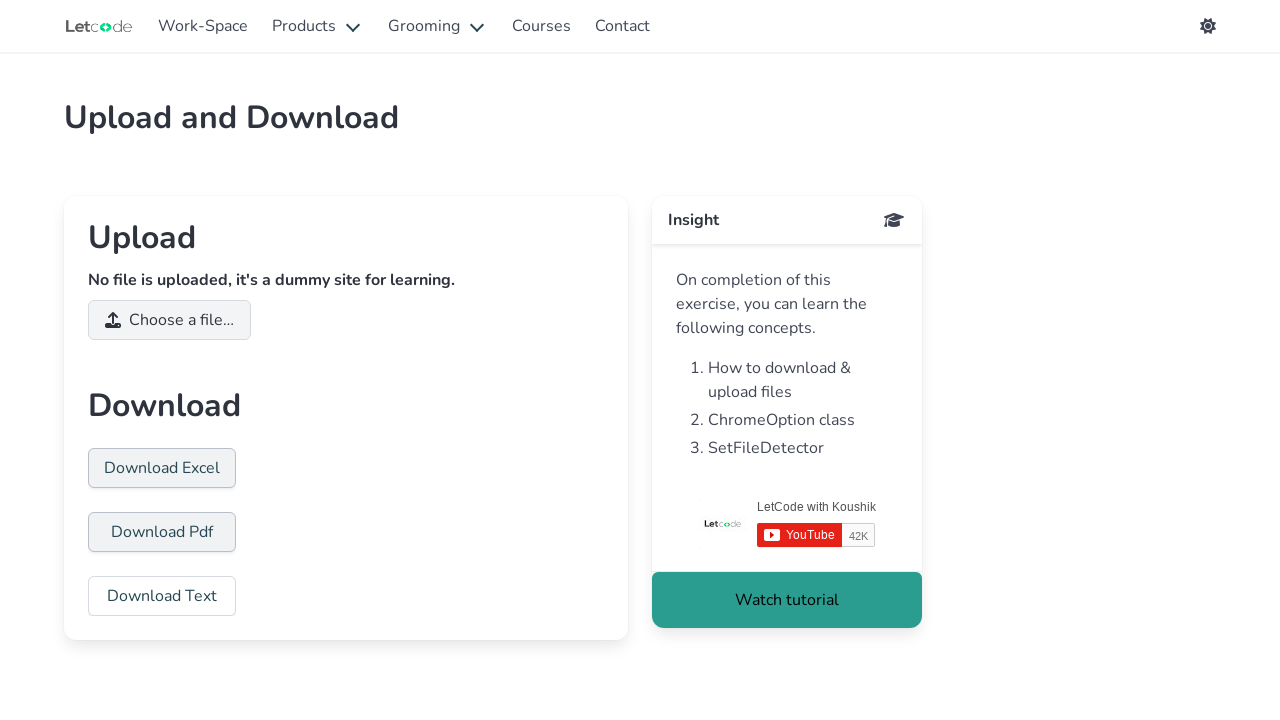

Waited 3 seconds for download to fully complete
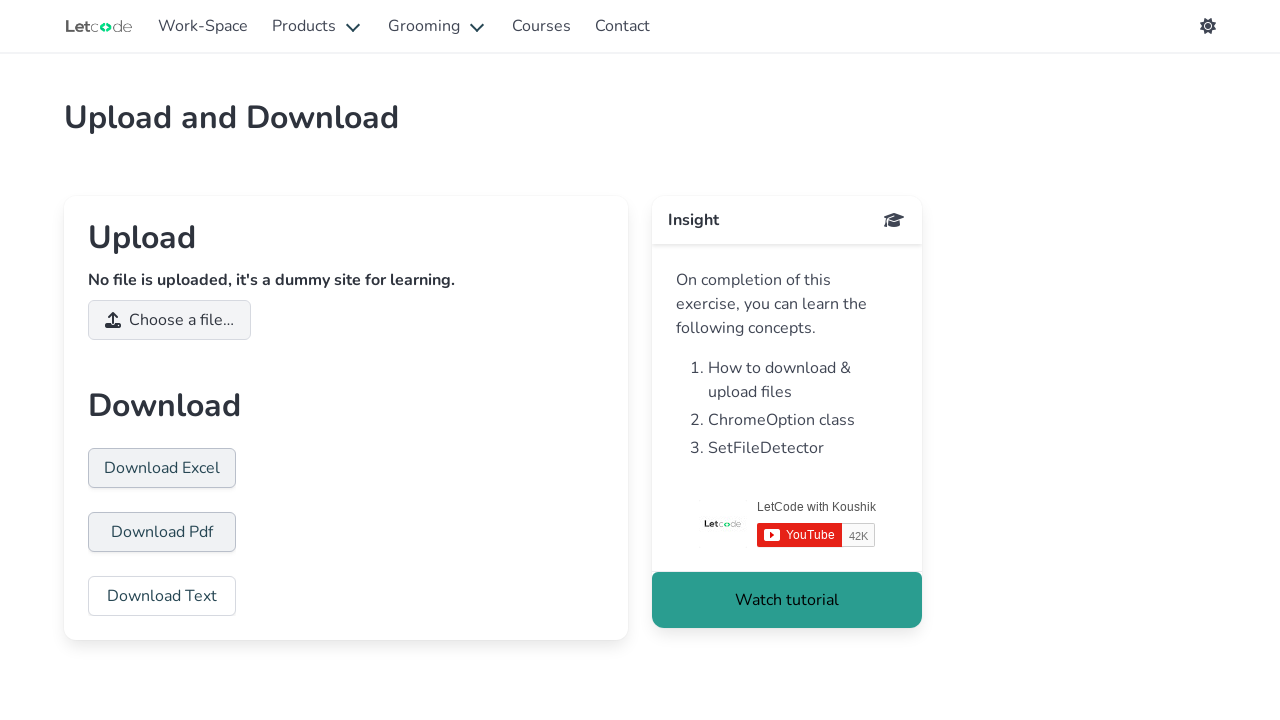

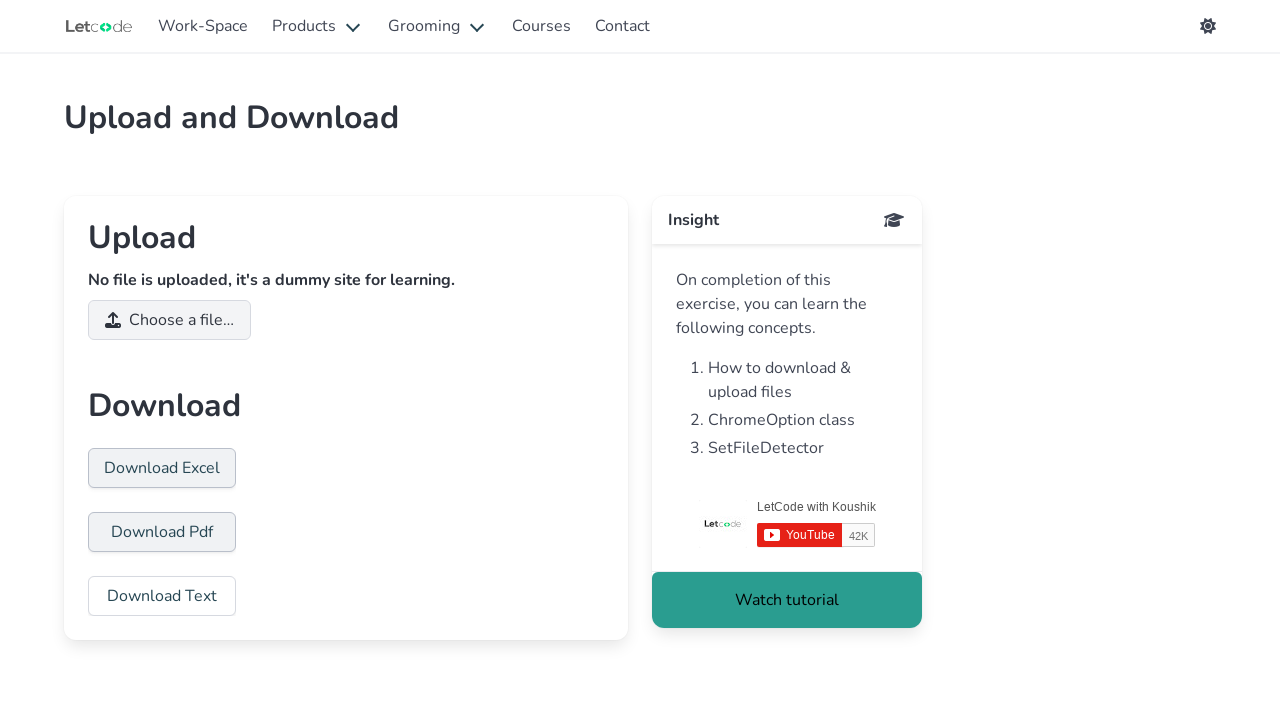